Navigates to a blog page and clicks on a prompt button element

Starting URL: http://omayo.blogspot.com/

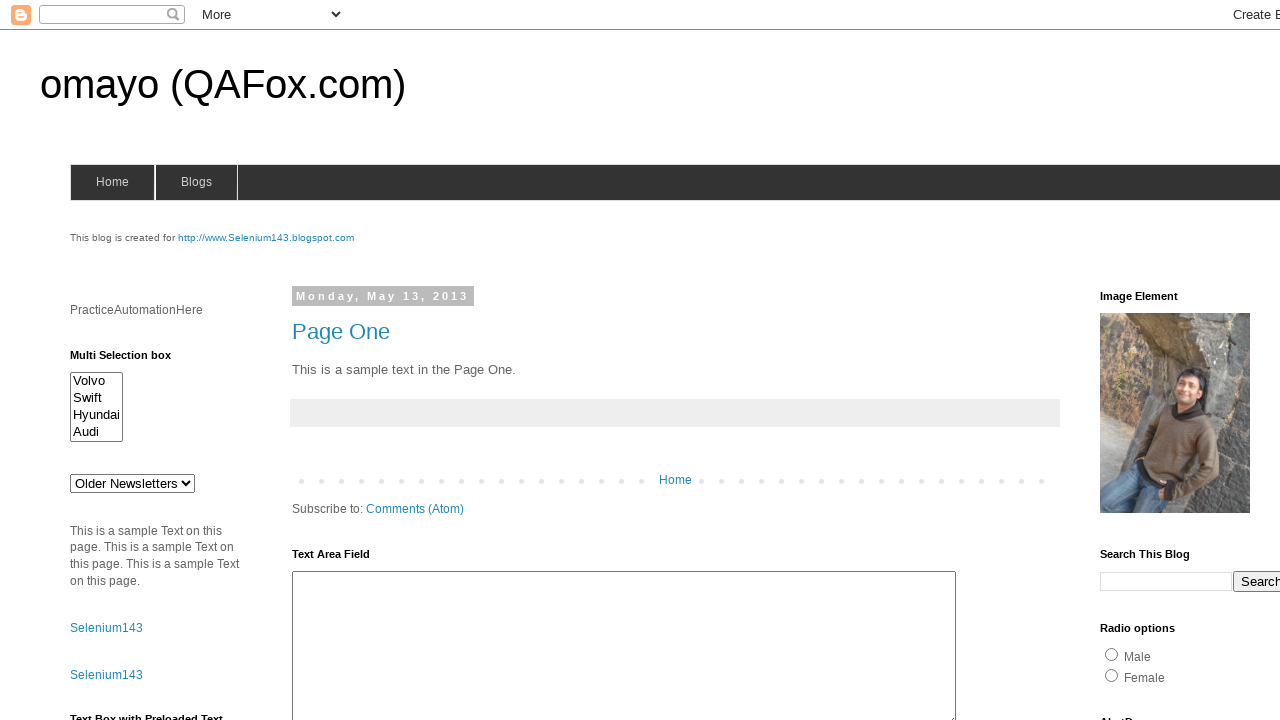

Navigated to blog page at http://omayo.blogspot.com/
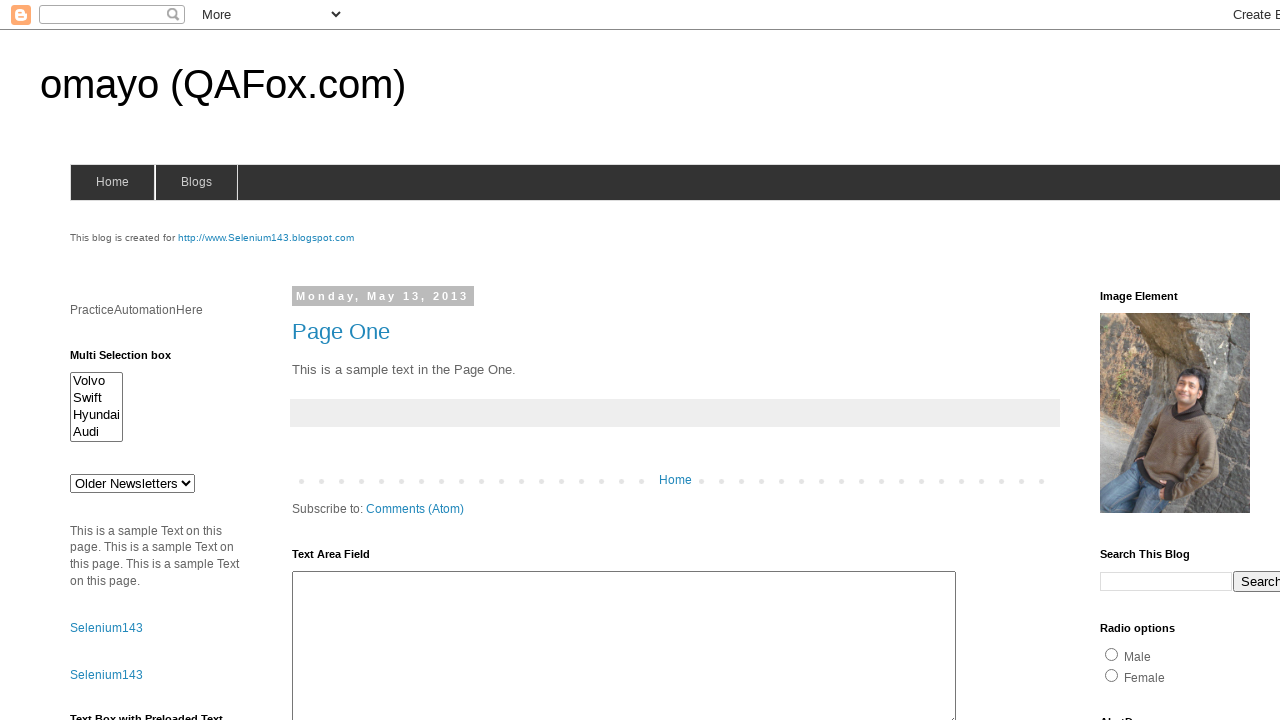

Clicked on prompt button element at (1140, 361) on #prompt
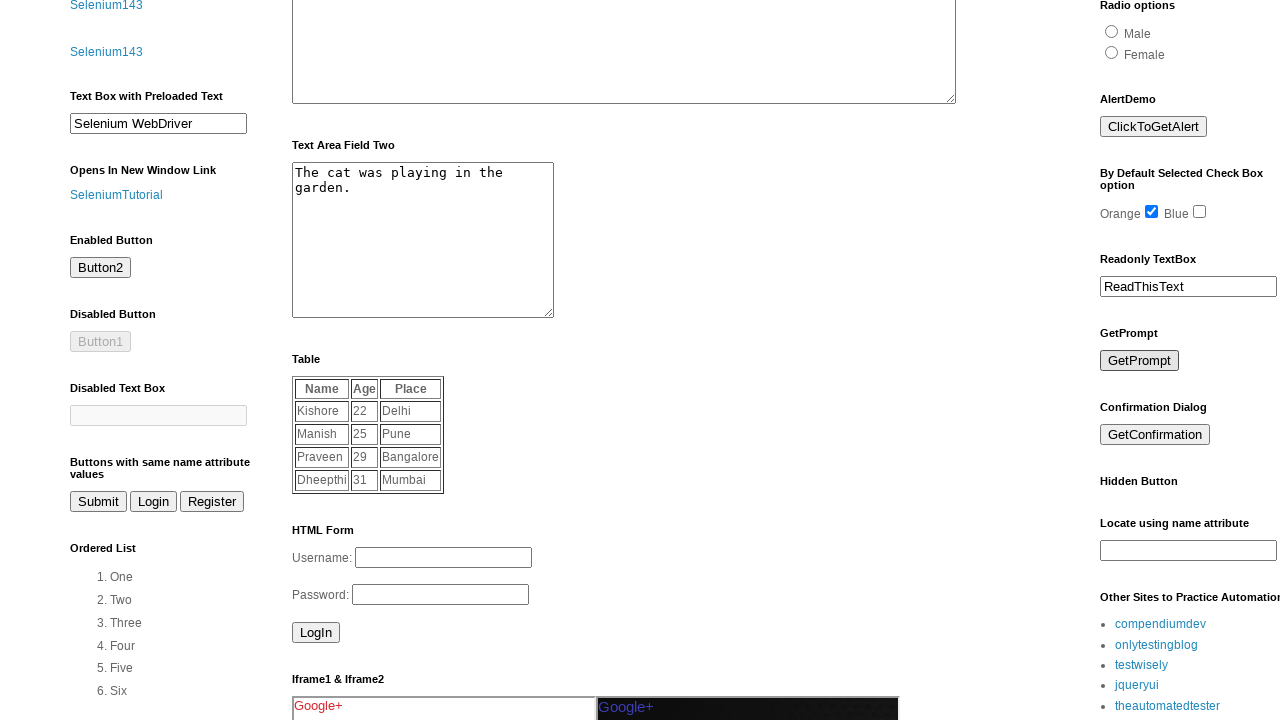

Waited 2000ms for action to complete
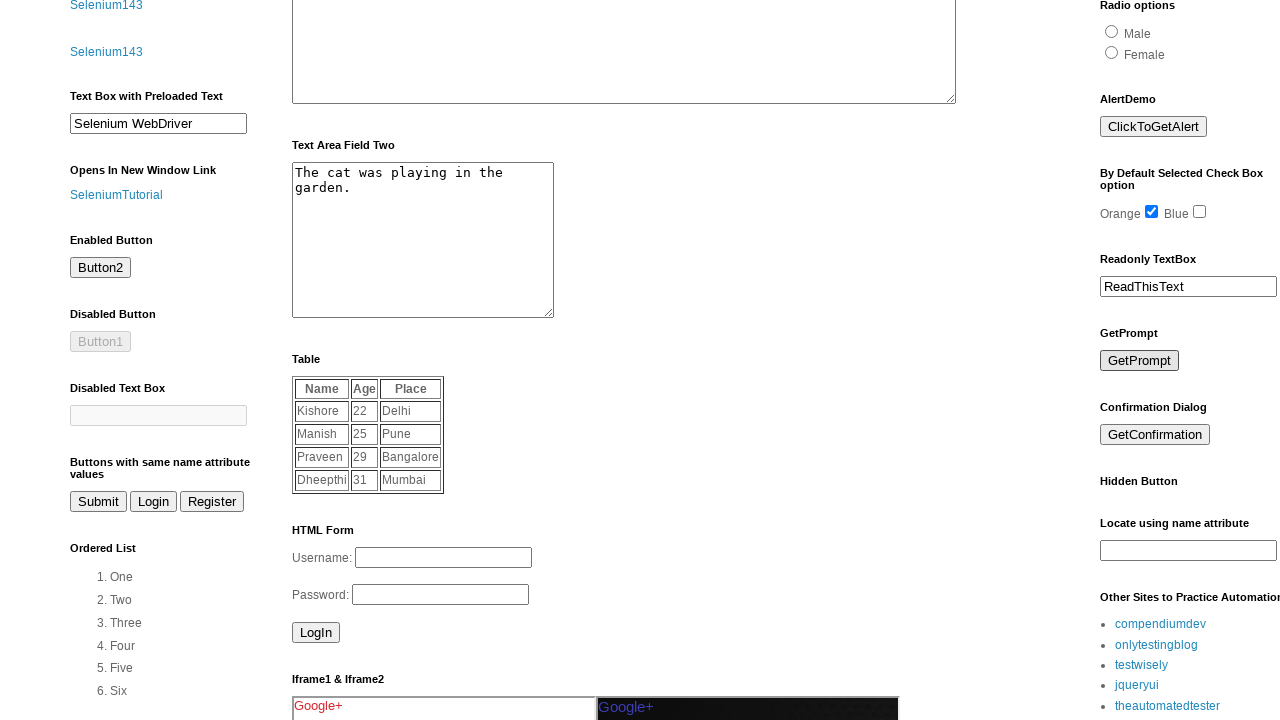

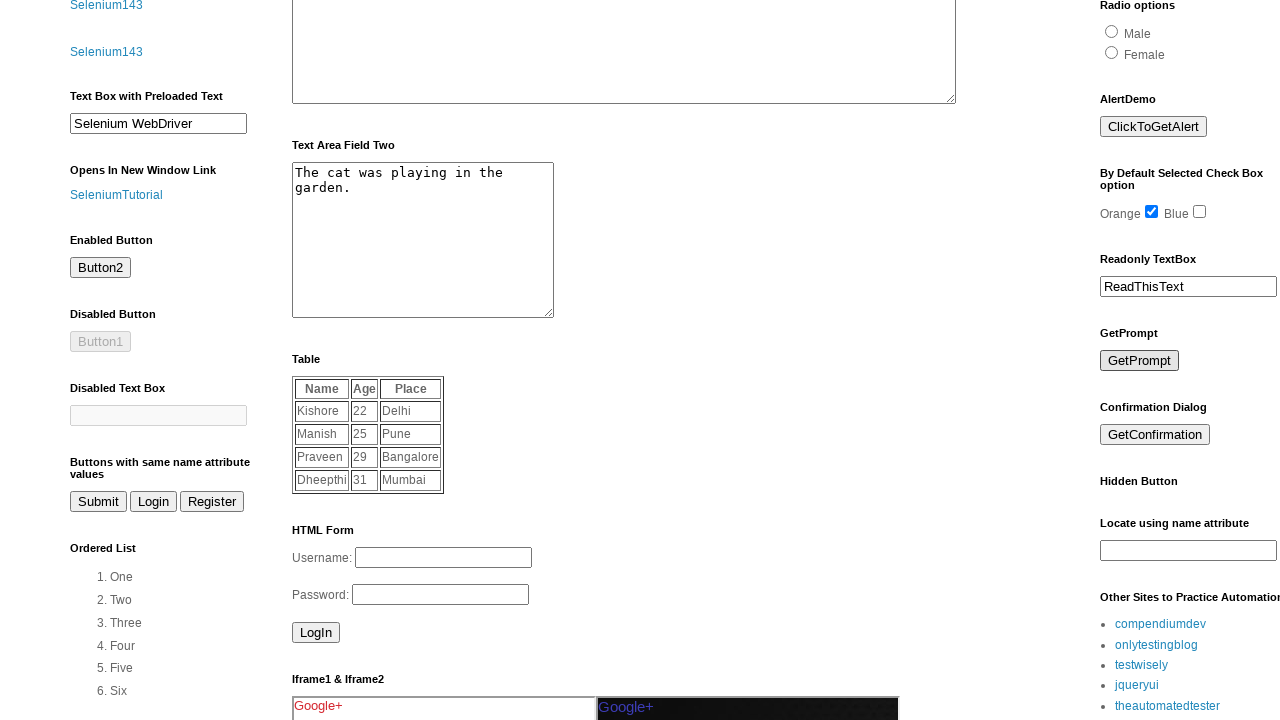